Tests clicking Add Element button to add a new element, then clicking Delete to remove it

Starting URL: https://the-internet.herokuapp.com/add_remove_elements/

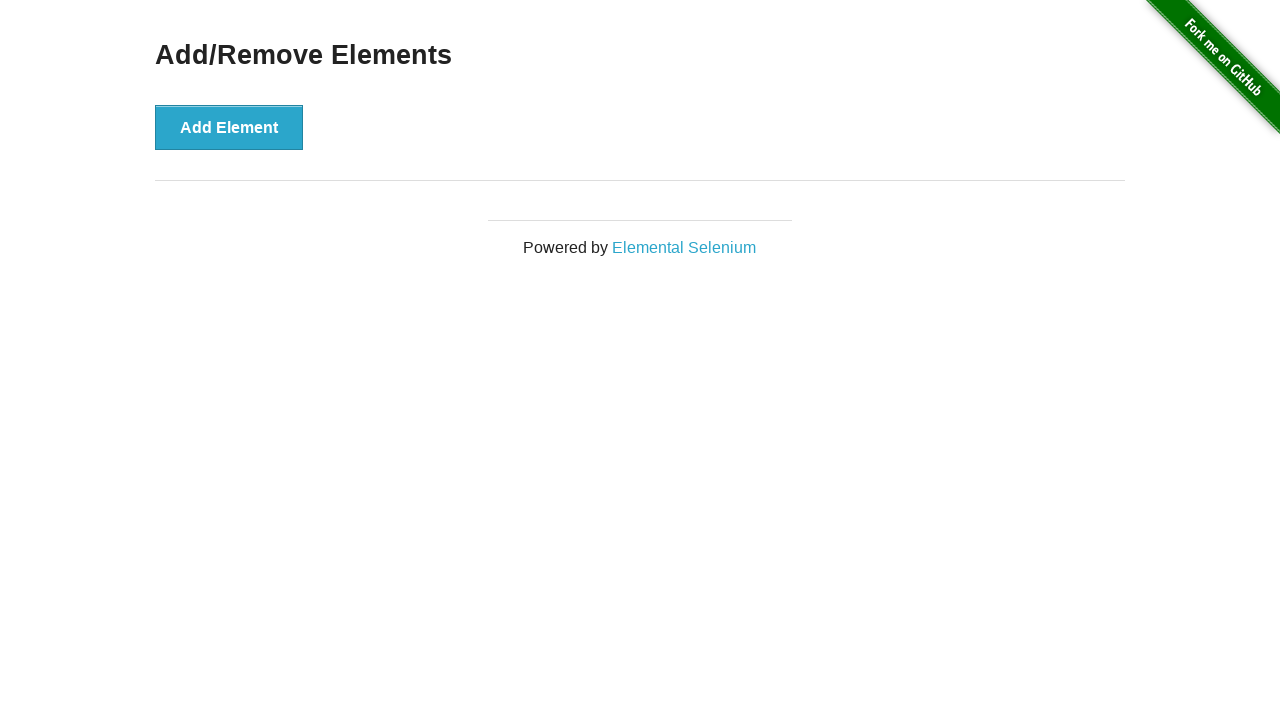

Clicked Add Element button to add a new element at (229, 127) on xpath=//button[text()='Add Element']
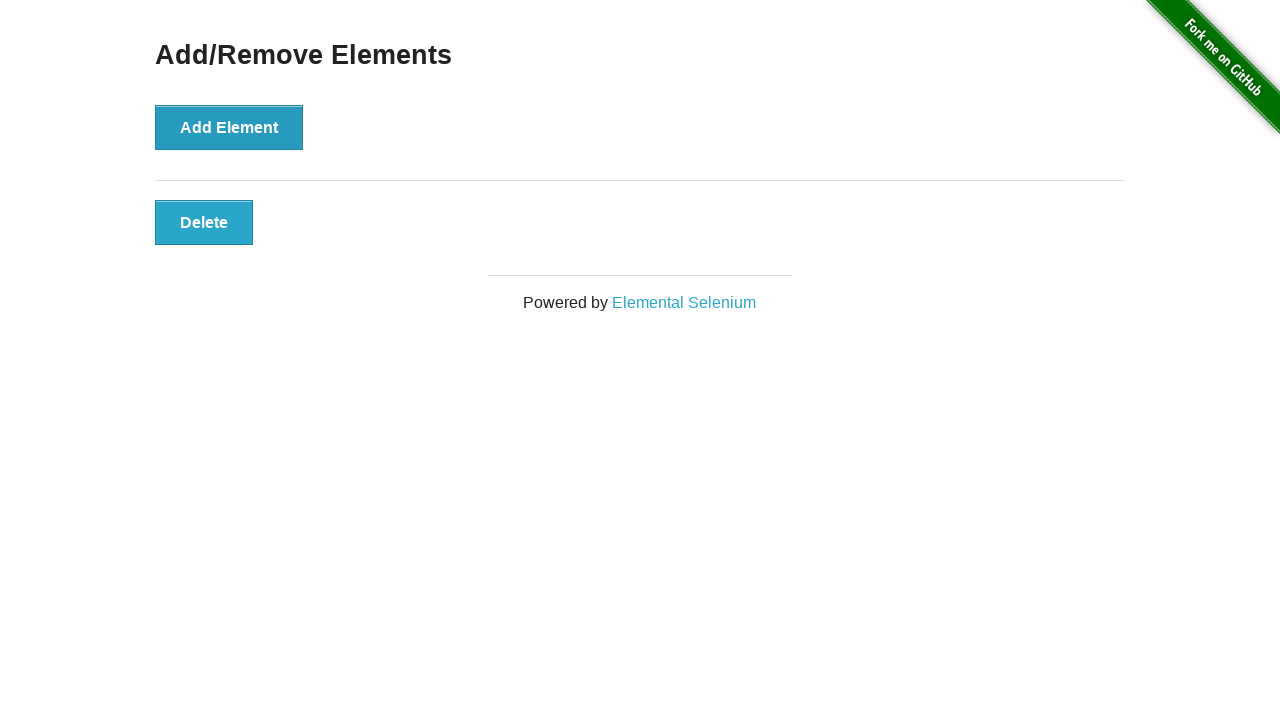

Clicked Delete button to remove the element at (204, 222) on xpath=//button[text()='Delete']
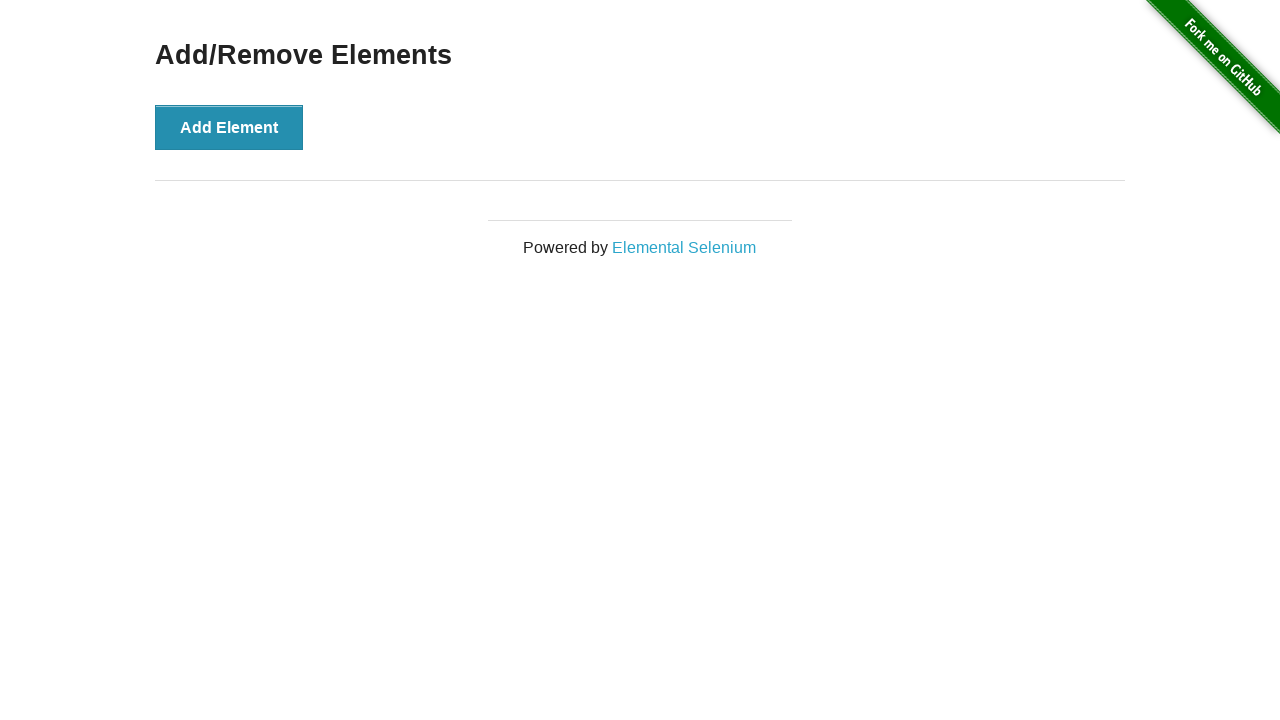

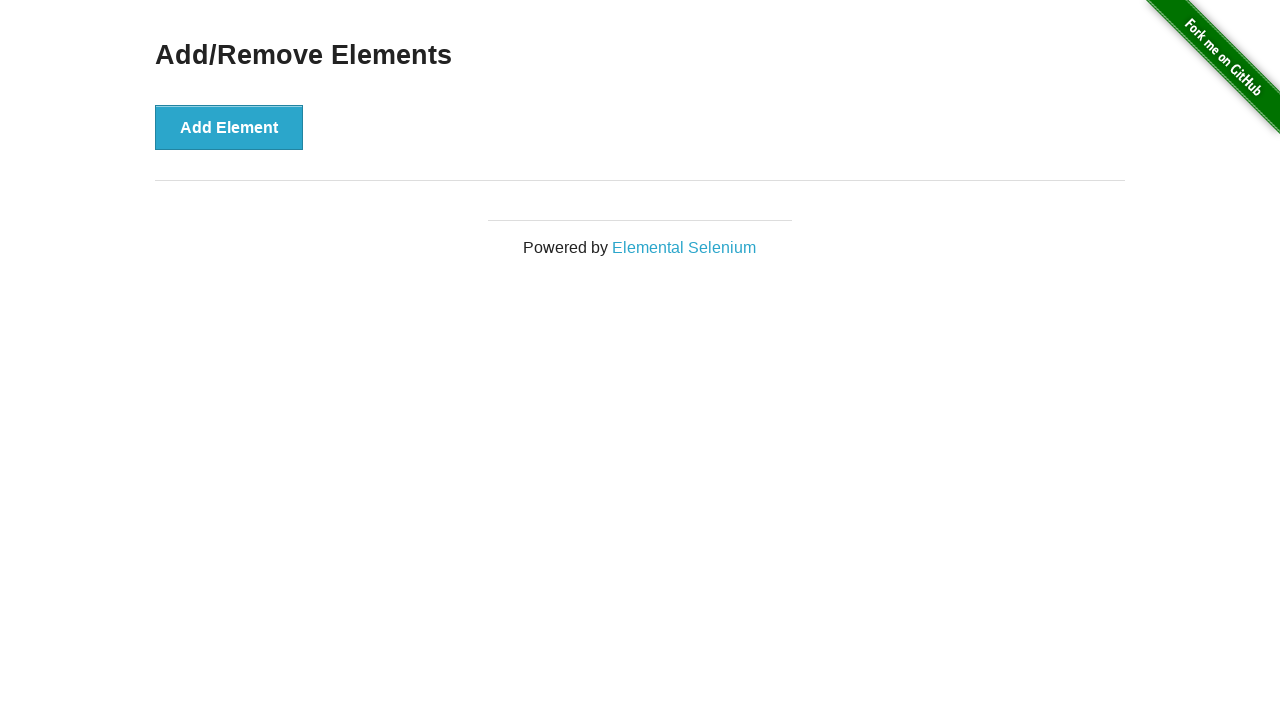